Tests adding a task to a todo list application by entering text in the task input field

Starting URL: https://dwils.github.io/todolist/

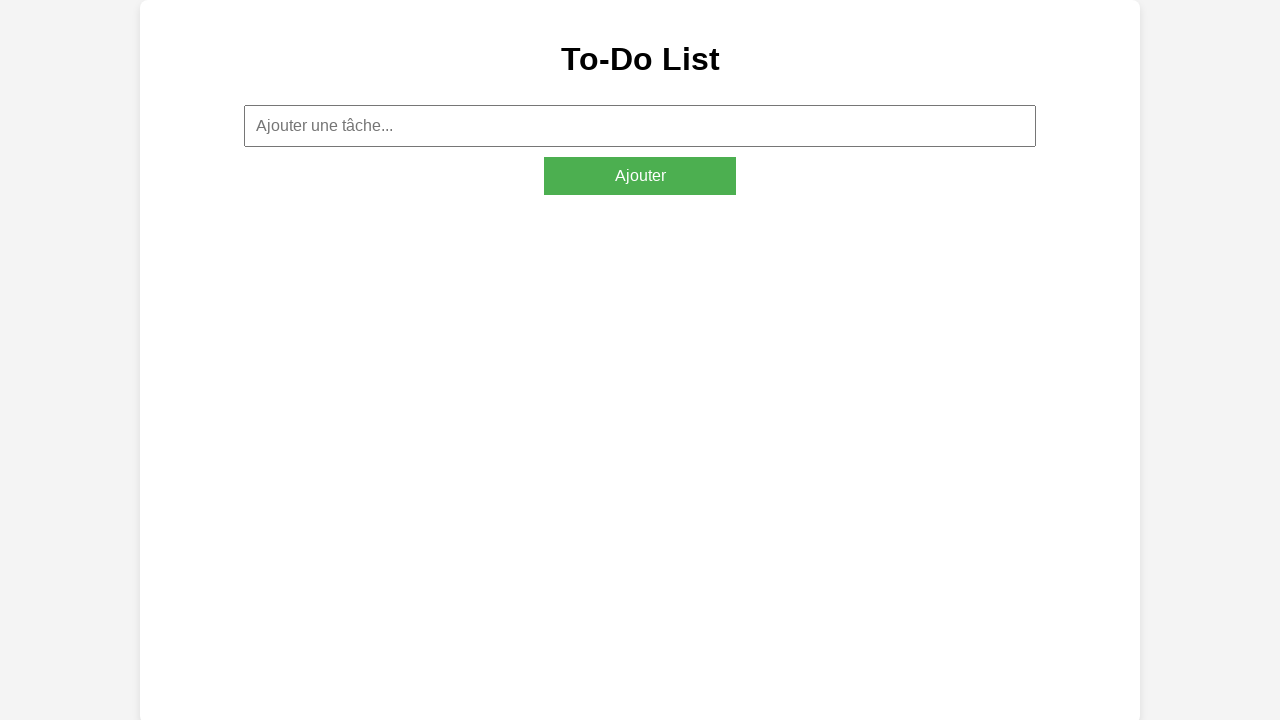

Navigated to todo list application
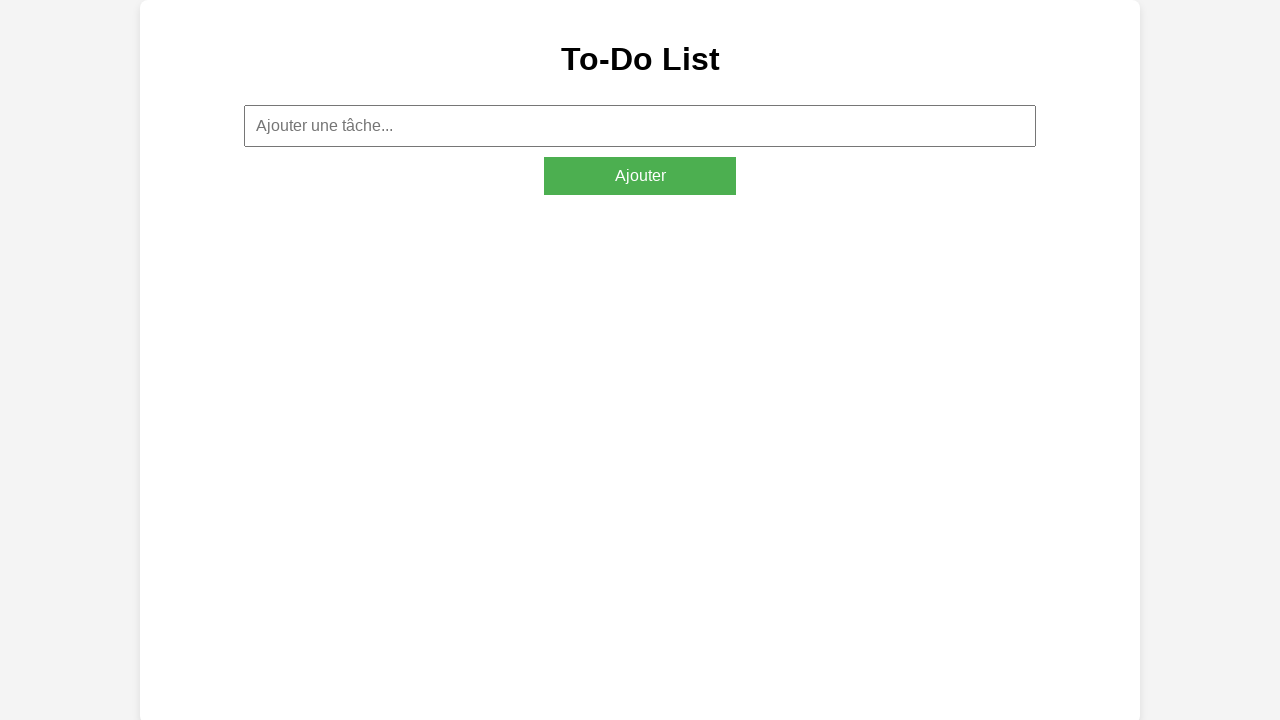

Entered 'Tache 1' in the task input field on #taskInput
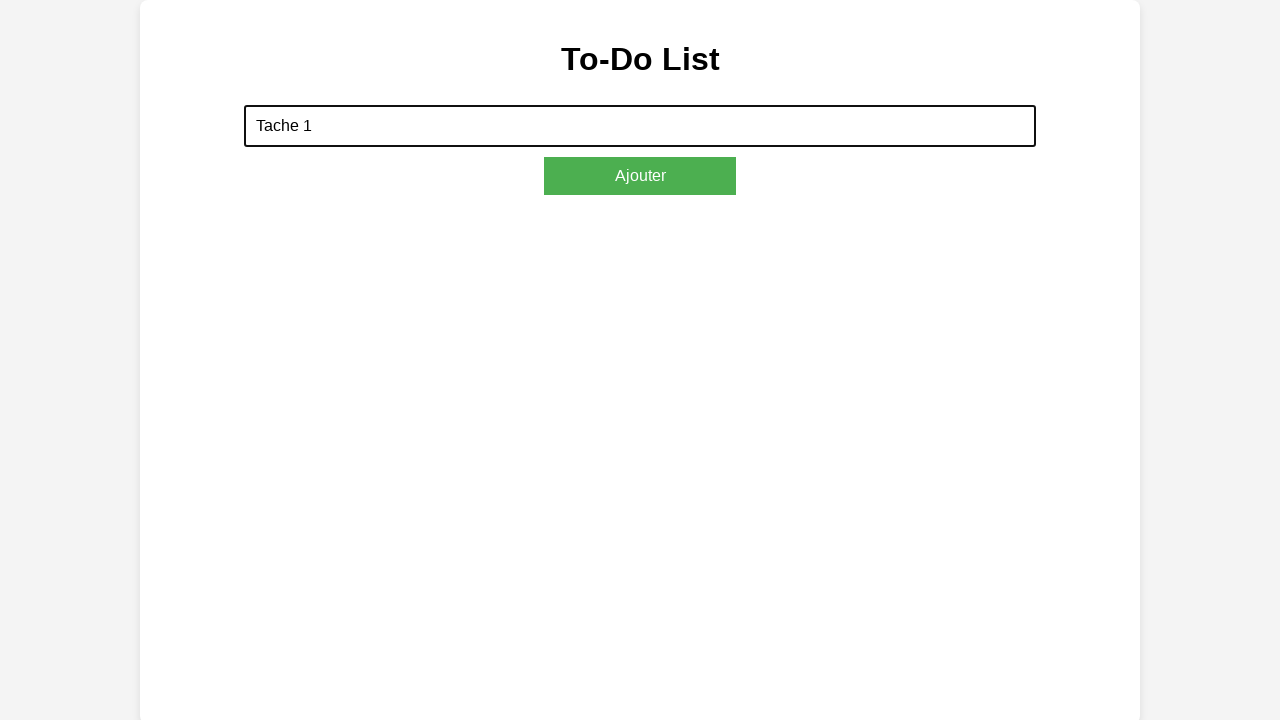

Confirmed task input field is visible and processed
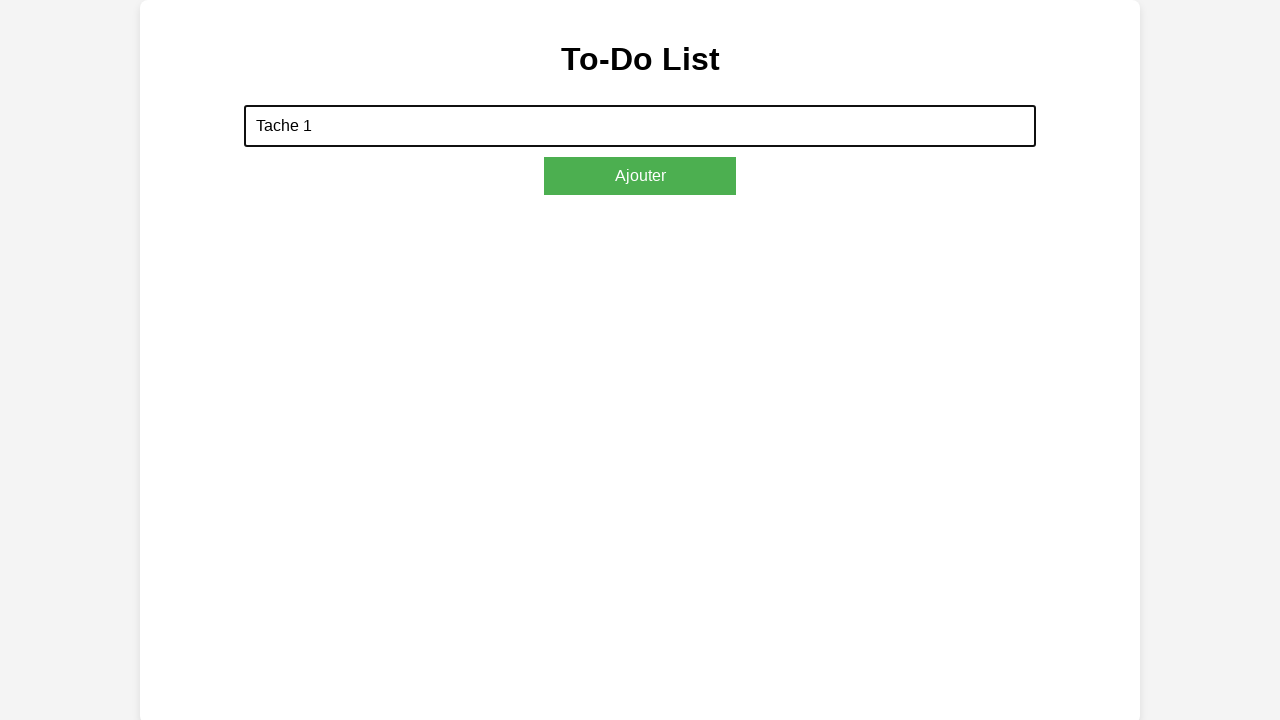

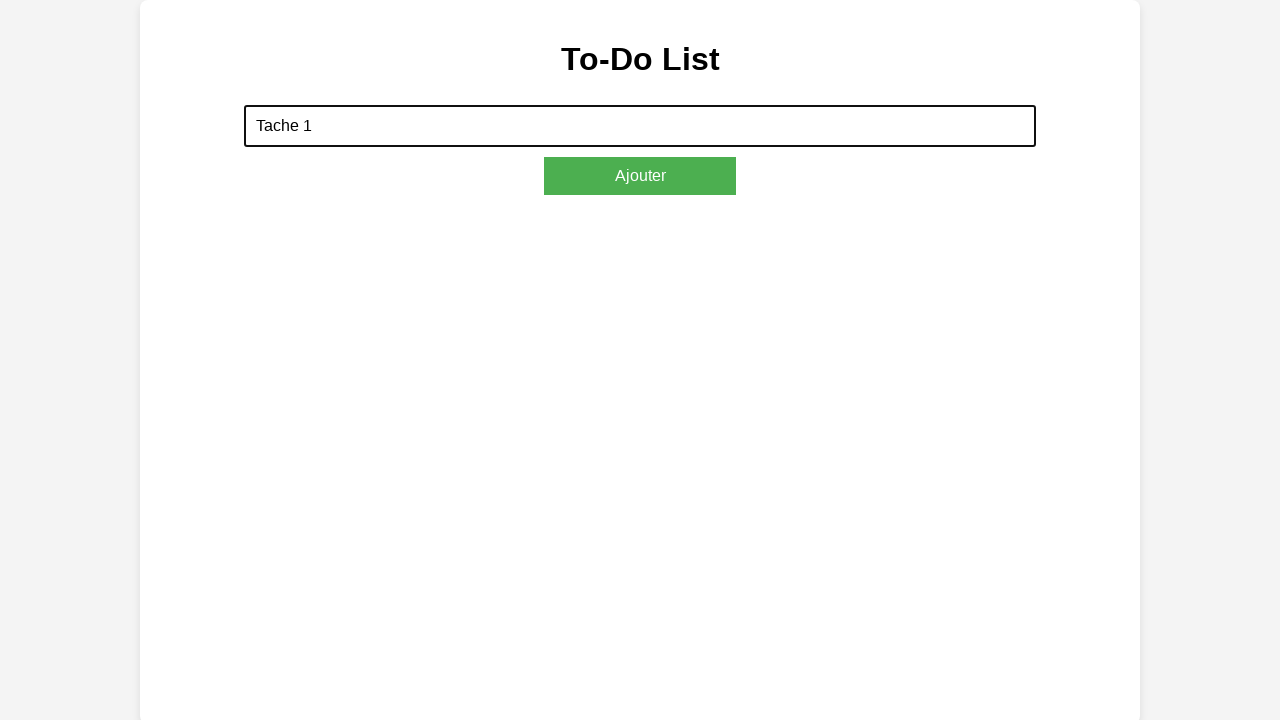